Tests JavaScript alert handling by clicking buttons that trigger JS alerts and prompts, accepting them and entering text into a prompt dialog

Starting URL: https://practice.cydeo.com/javascript_alerts

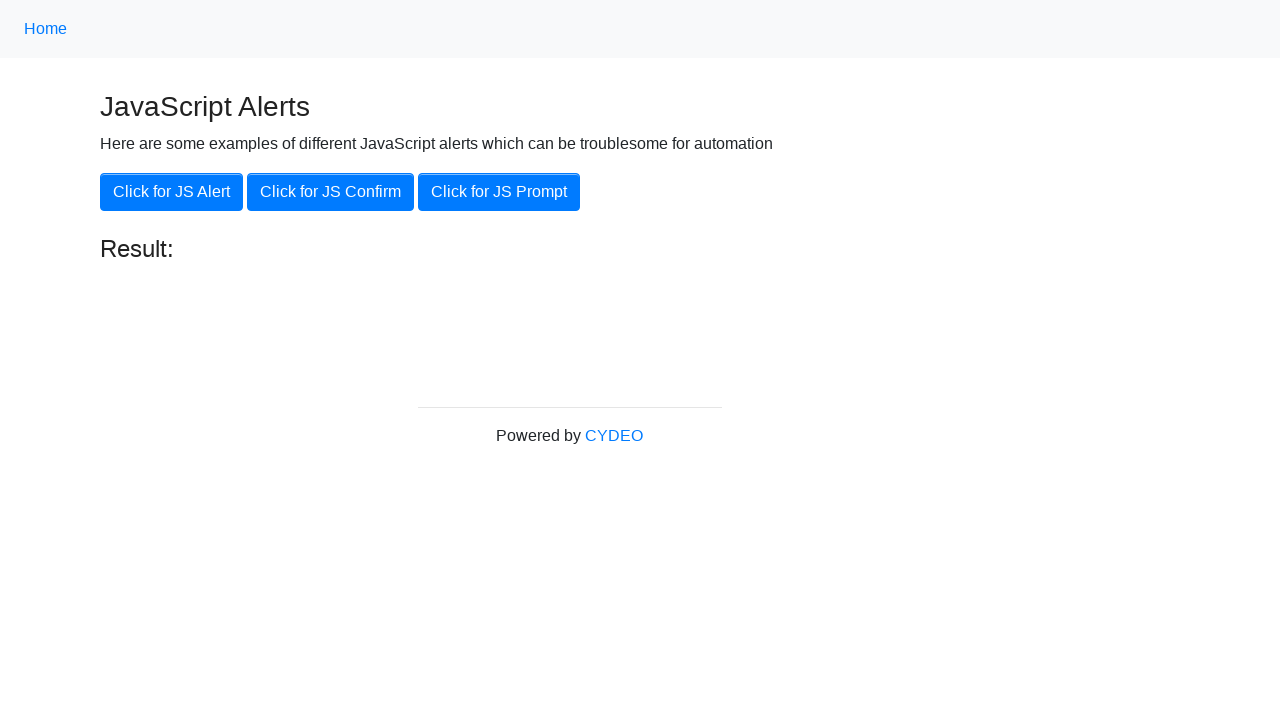

Clicked button to trigger JavaScript alert at (172, 192) on xpath=//button[.='Click for JS Alert']
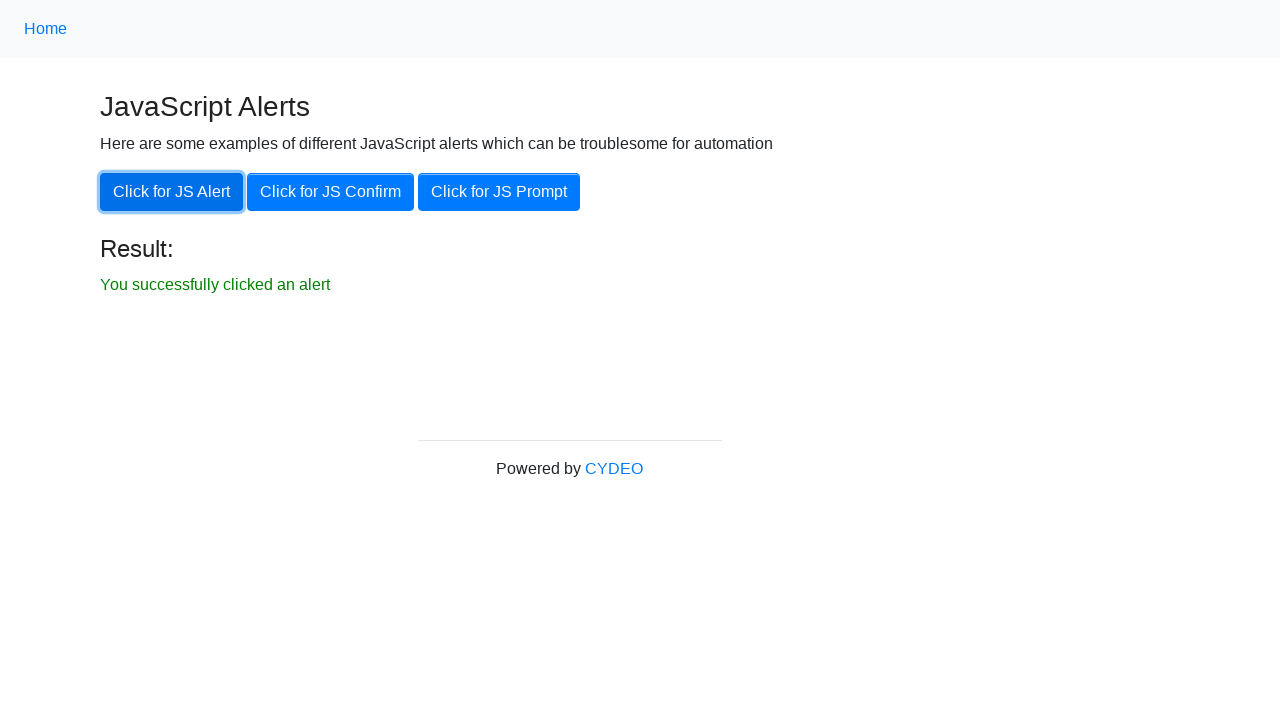

Set up dialog handler to accept alerts
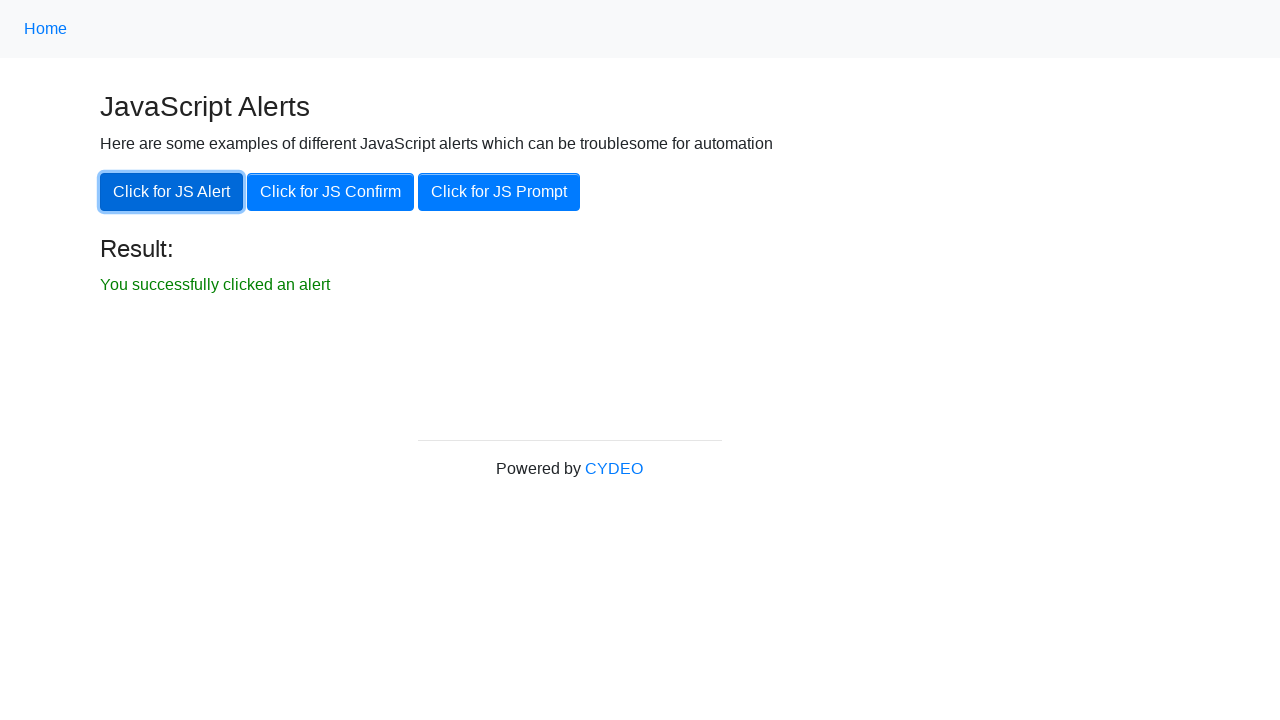

Waited 500ms for alert to be processed
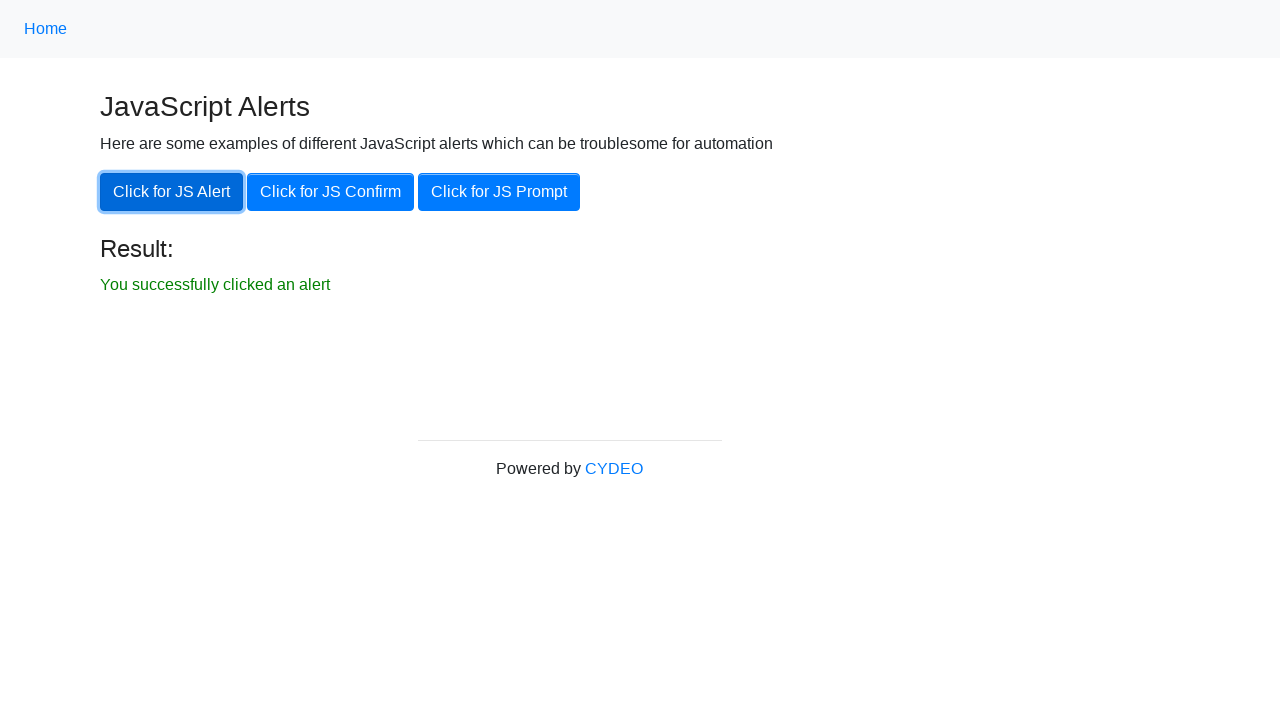

Clicked button to trigger JavaScript prompt at (499, 192) on xpath=//button[.='Click for JS Prompt']
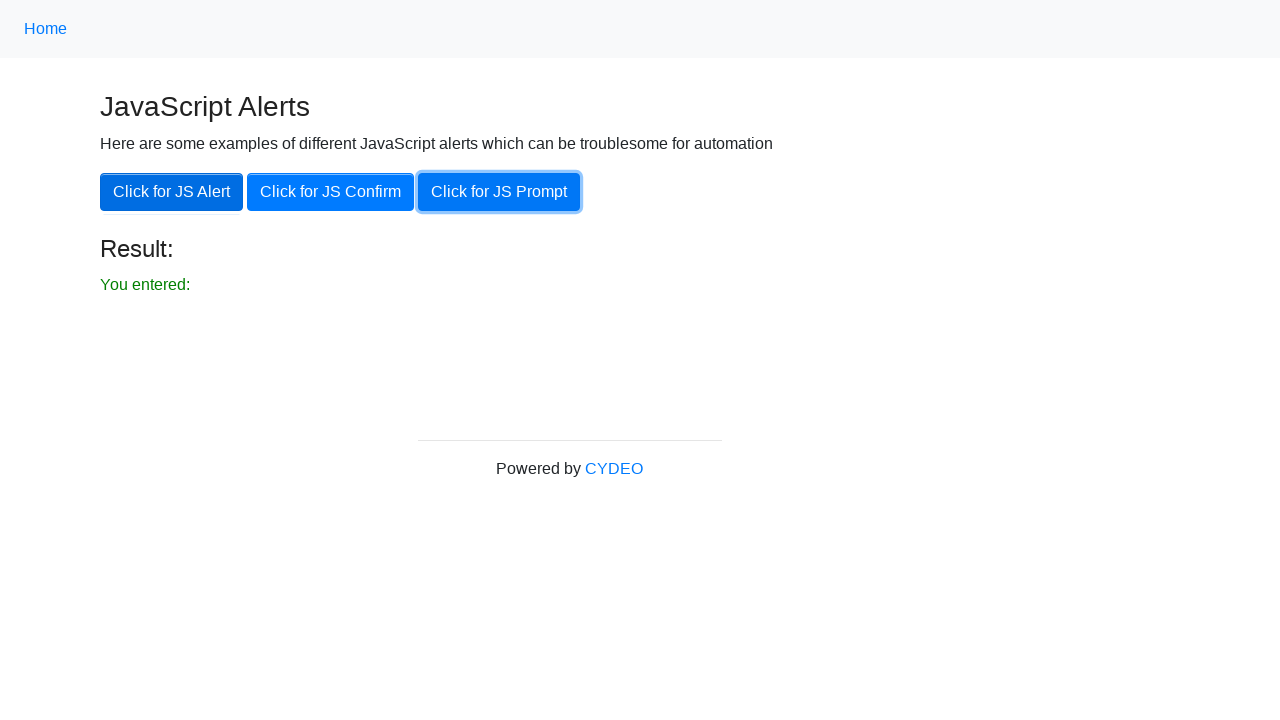

Set up dialog handler to accept prompts with text 'Hello'
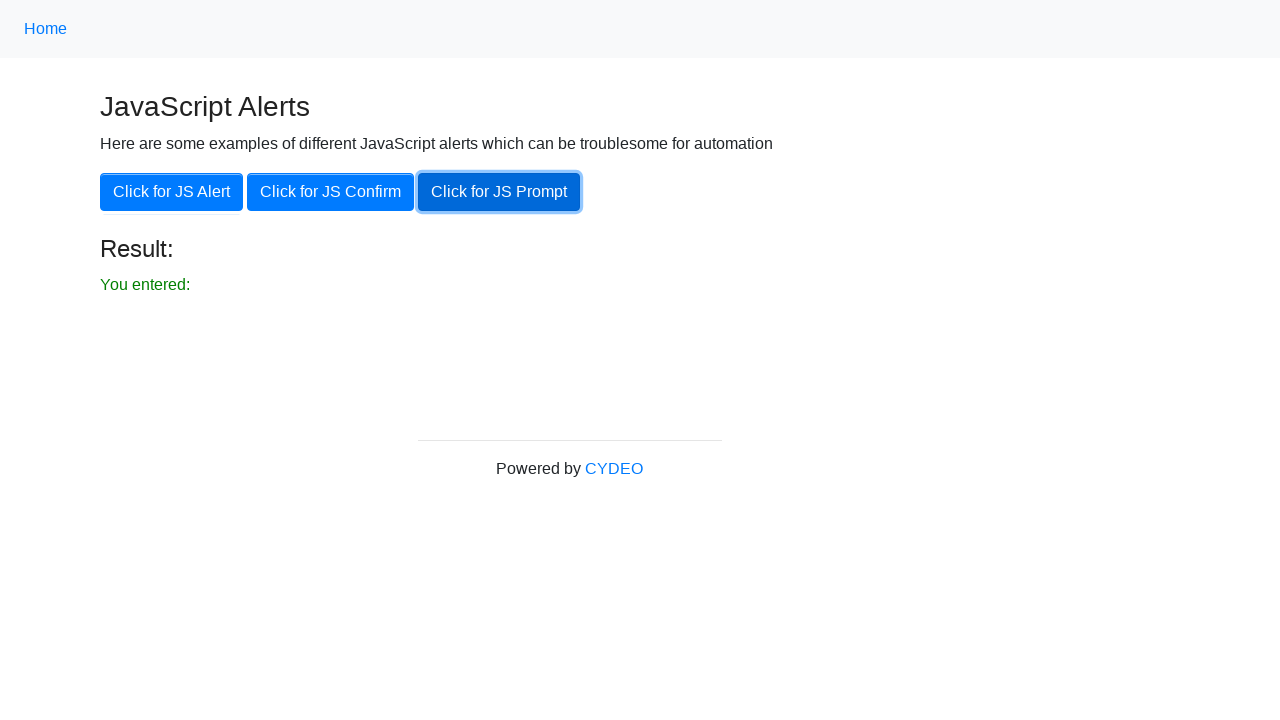

Waited 500ms for prompt to be processed
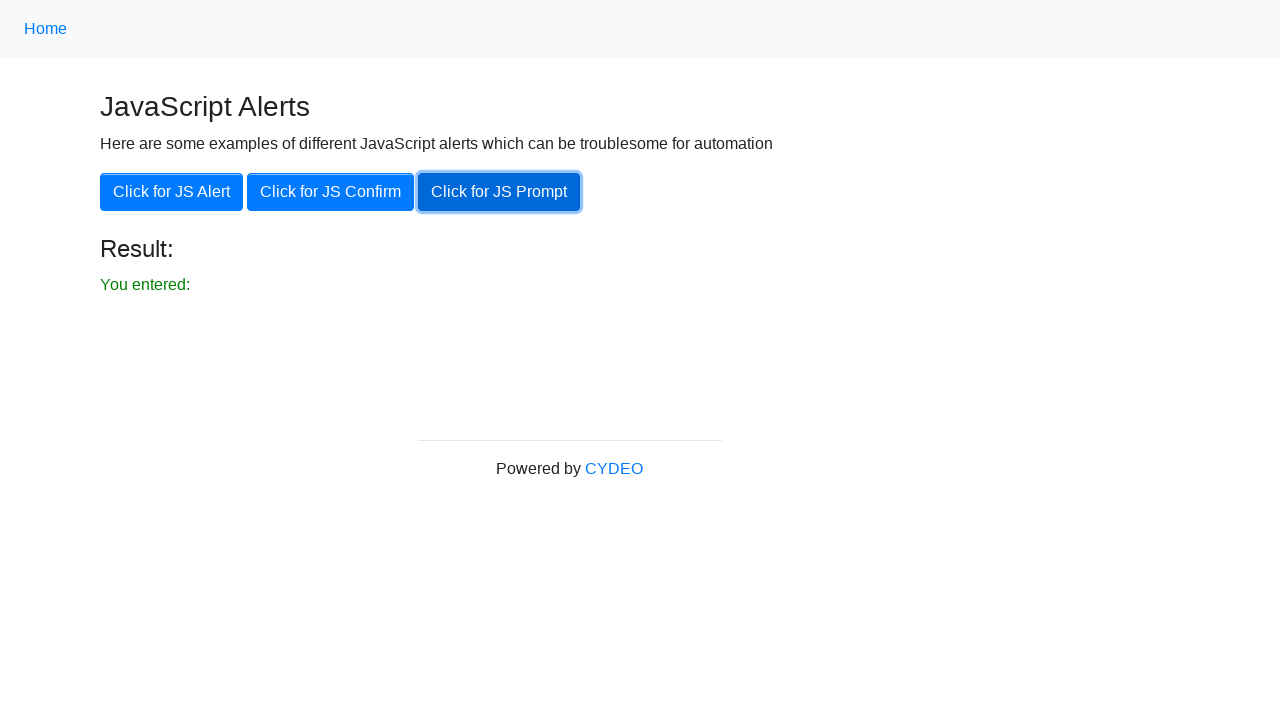

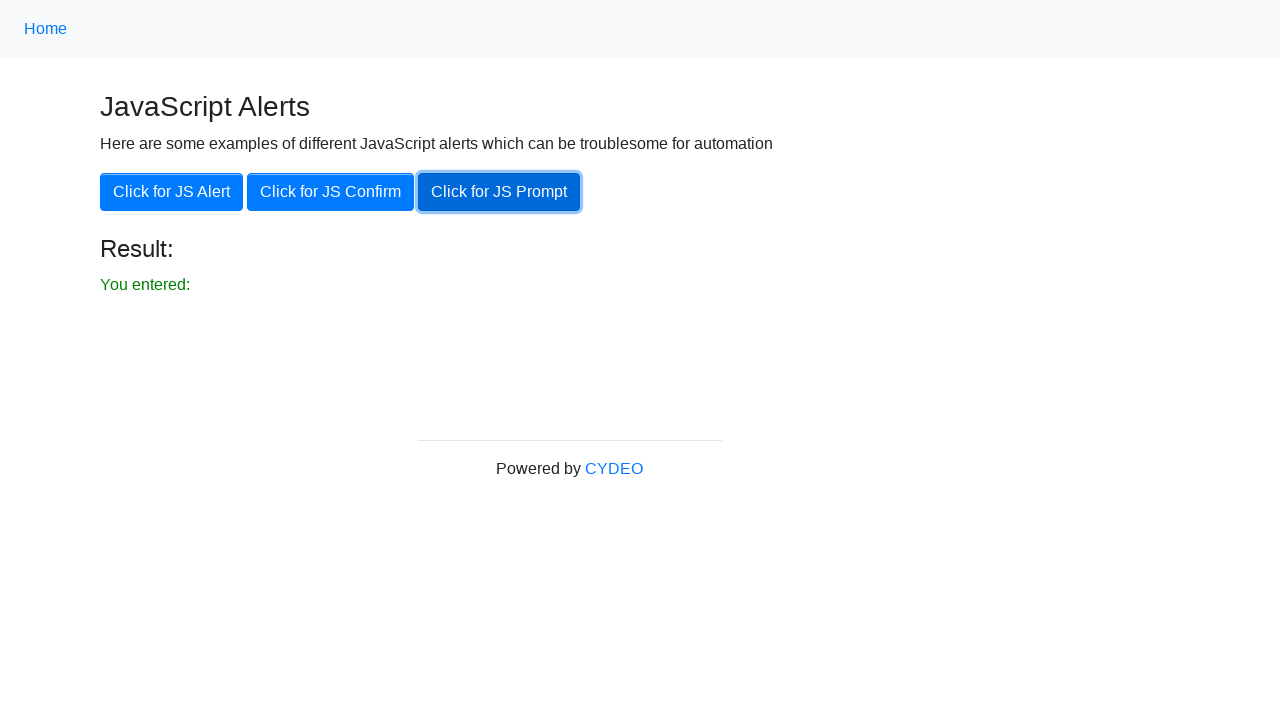